Tests drag and drop functionality on jQuery UI demo page by dragging an element and dropping it onto a target area

Starting URL: https://jqueryui.com/droppable

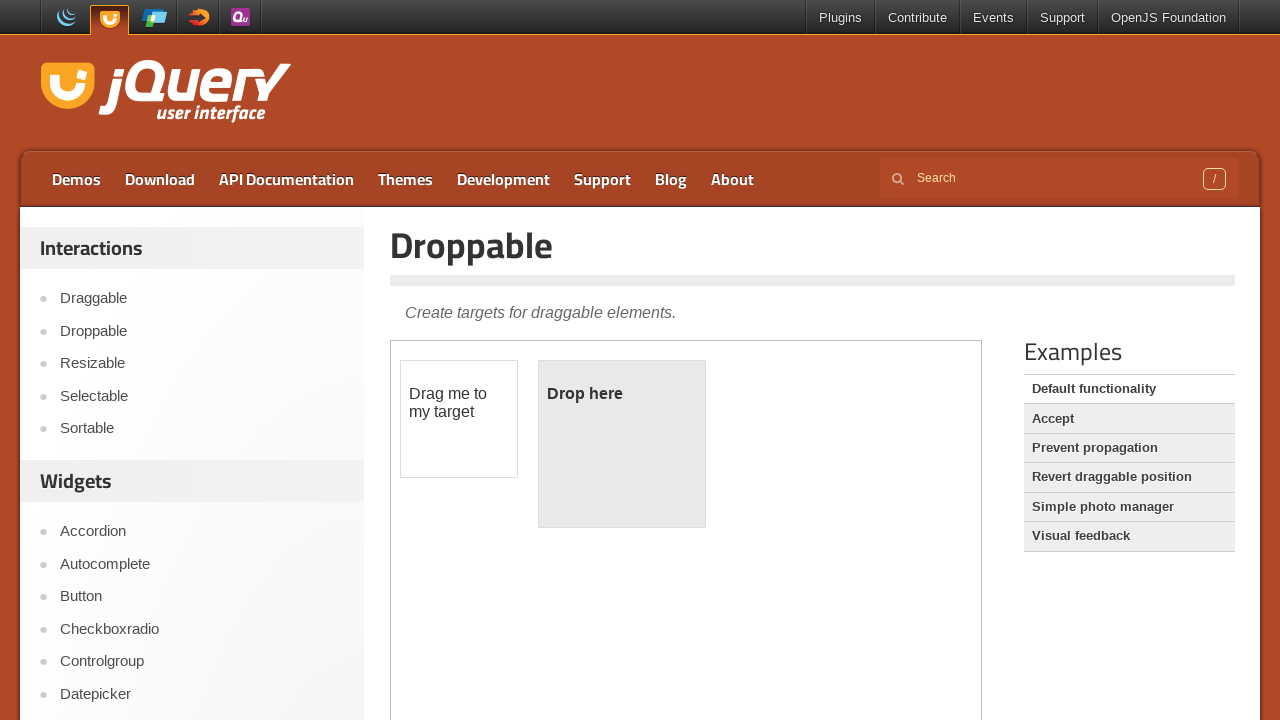

Located the iframe containing the drag and drop demo
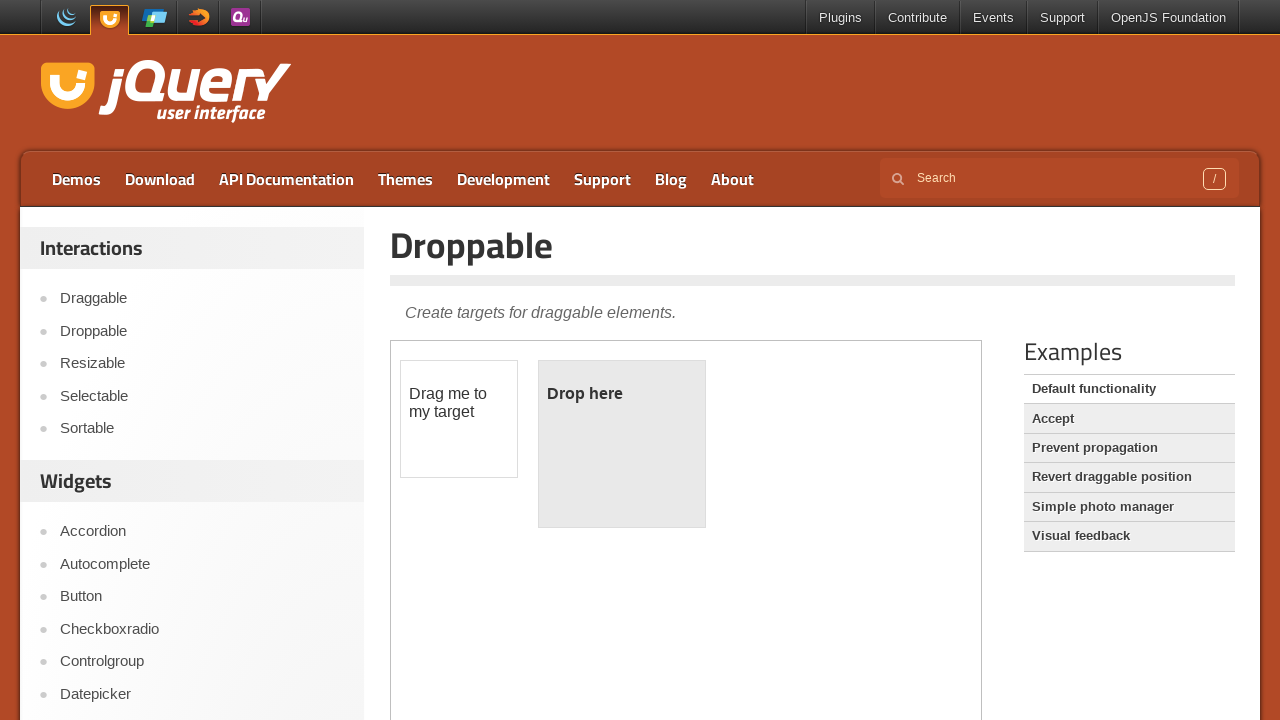

Located the draggable element
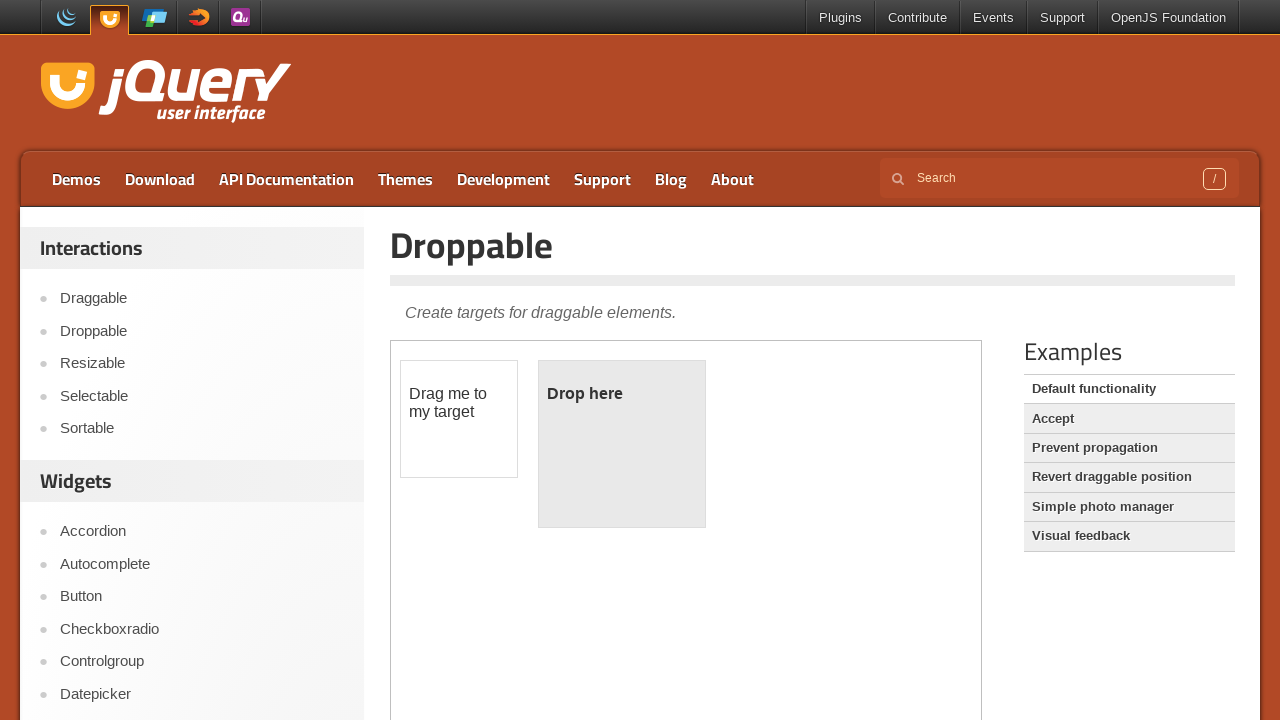

Located the droppable target element
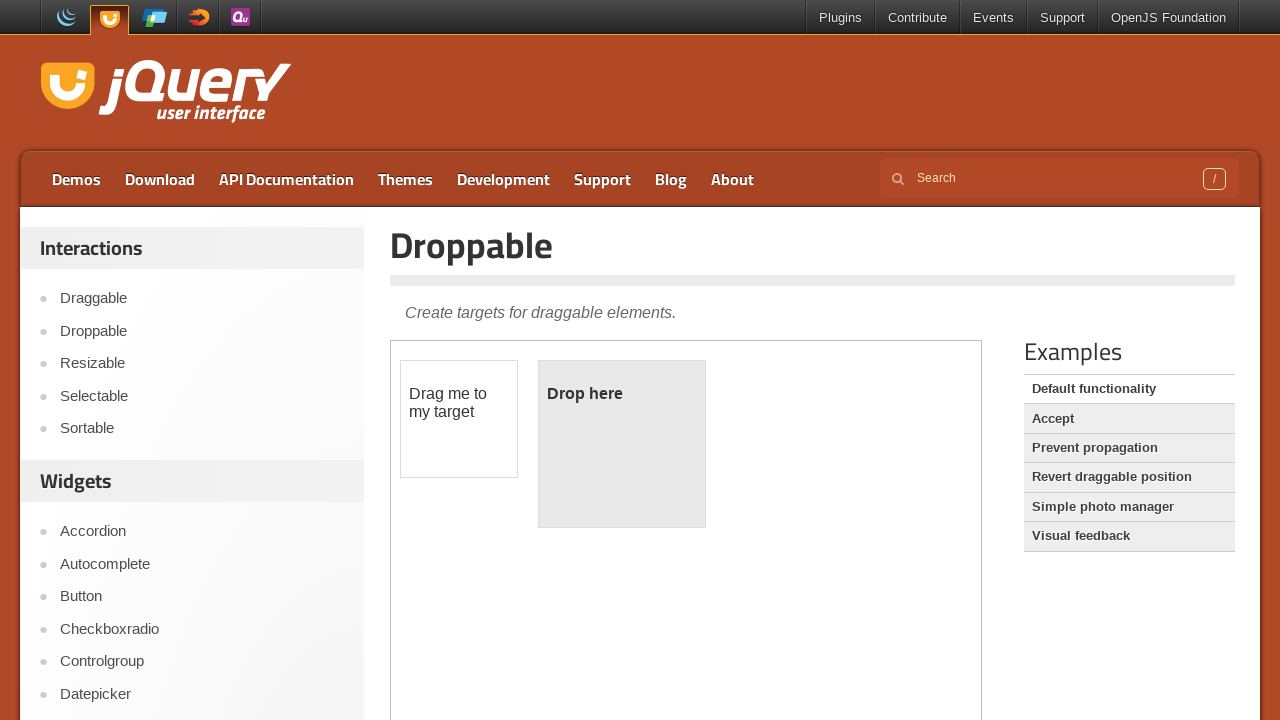

Retrieved bounding box for draggable element
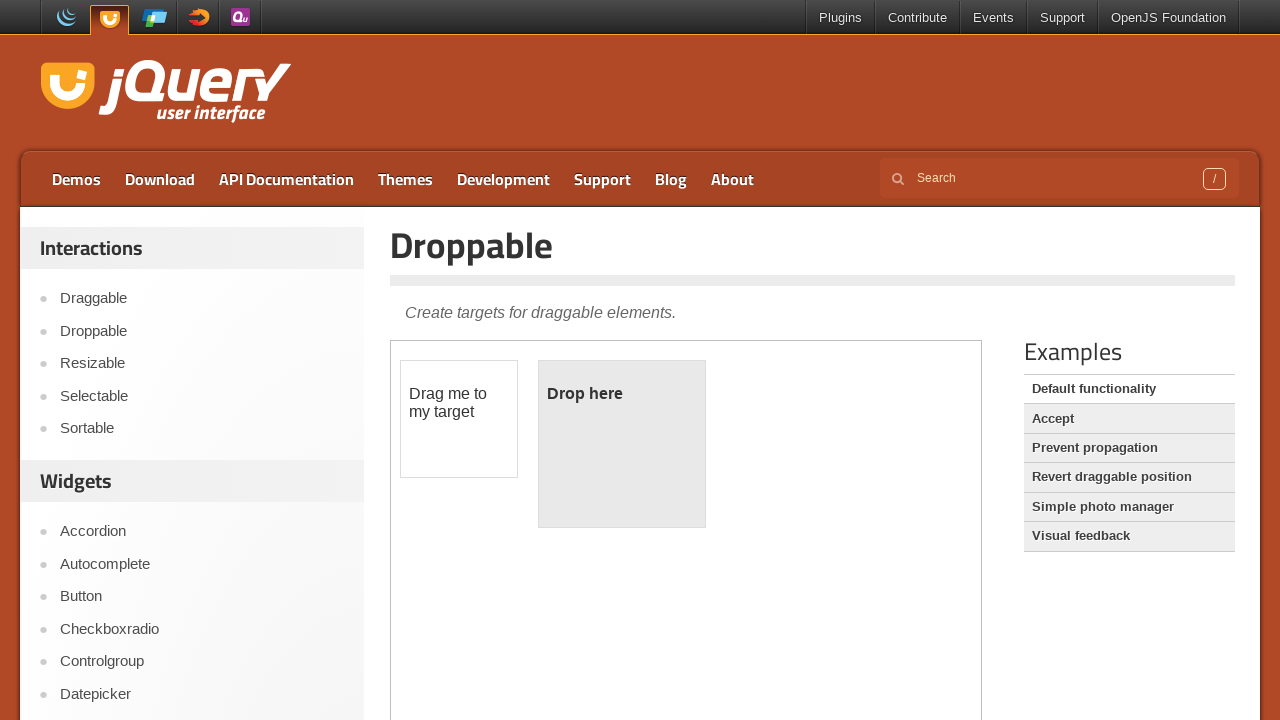

Retrieved bounding box for droppable element
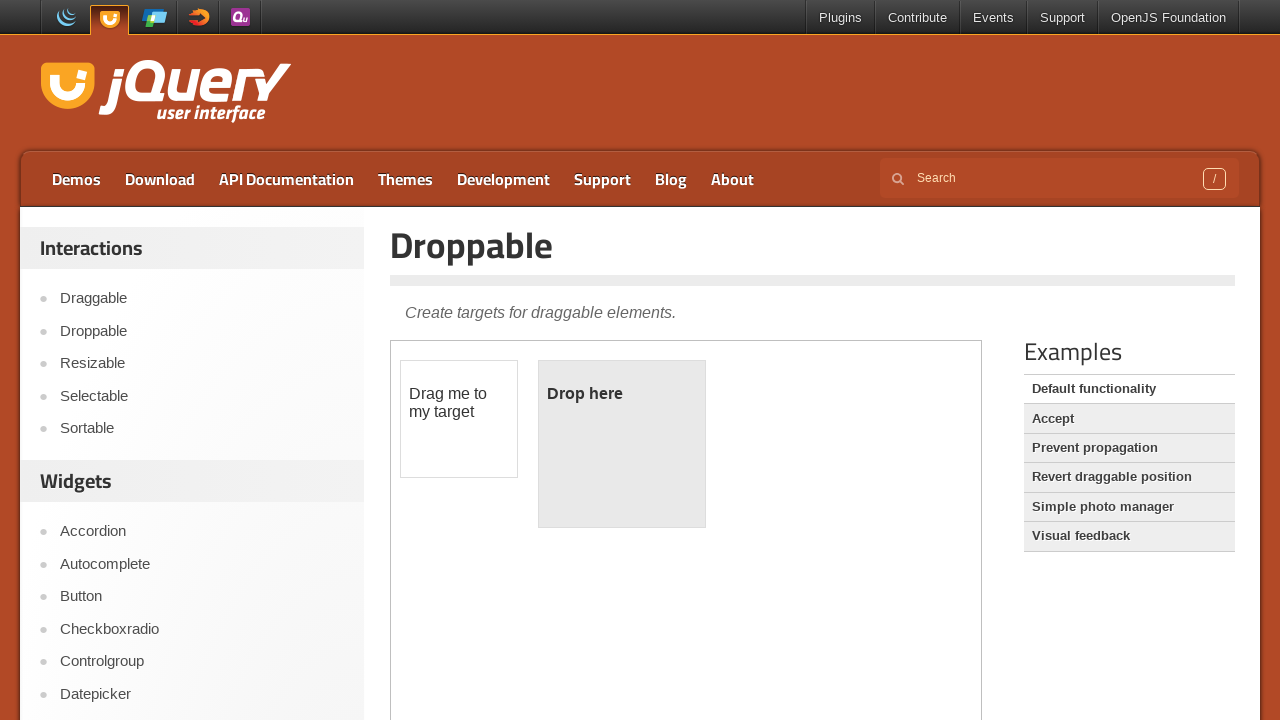

Moved mouse to center of draggable element at (459, 419)
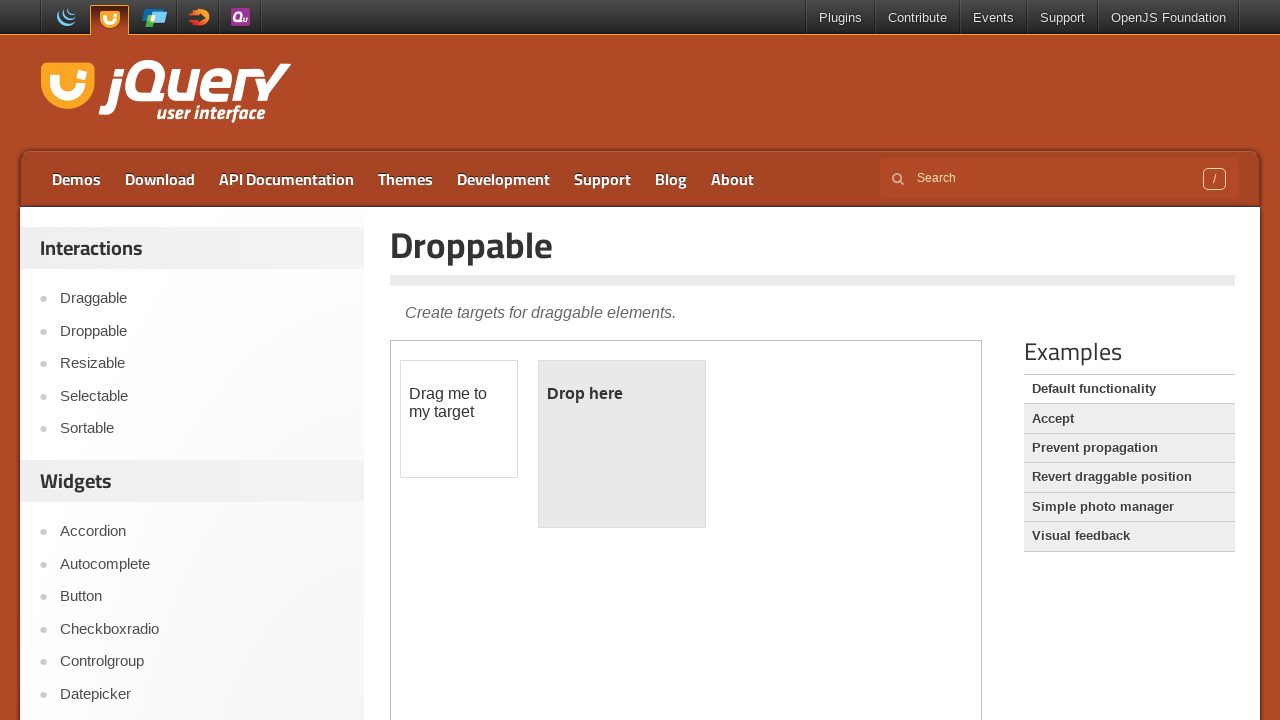

Pressed mouse button down on draggable element at (459, 419)
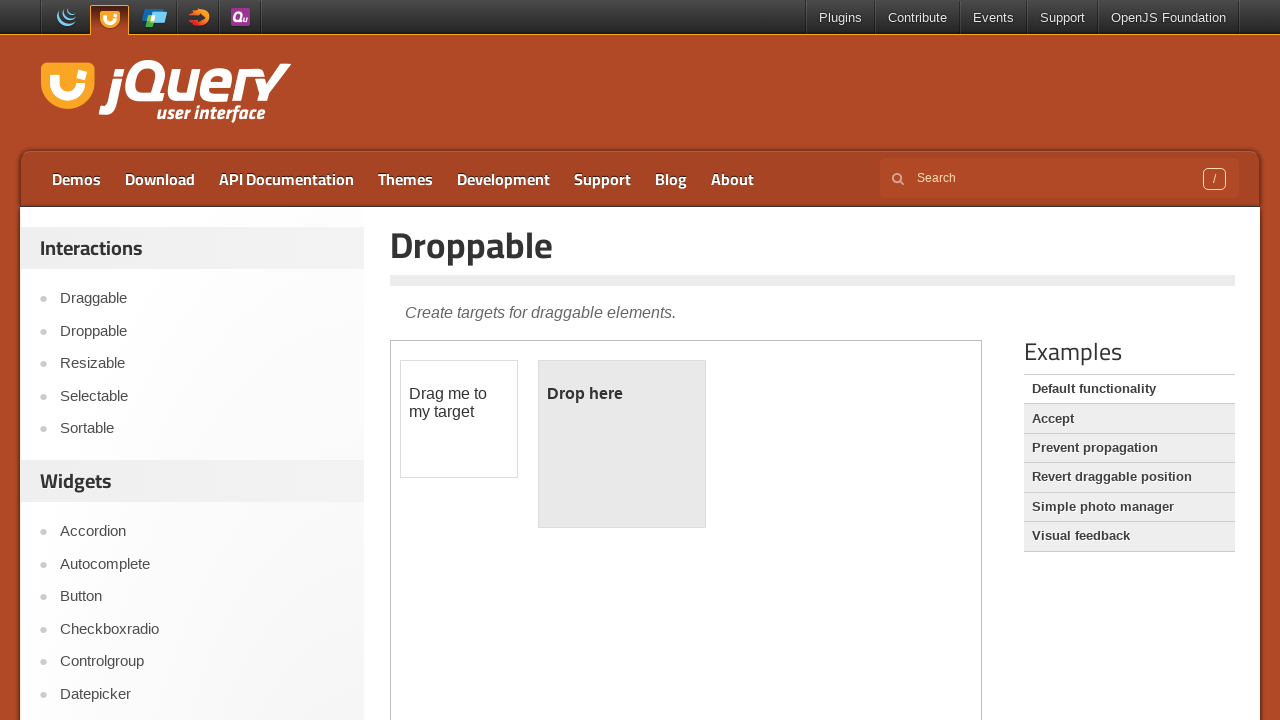

Dragged element to center of droppable target at (622, 444)
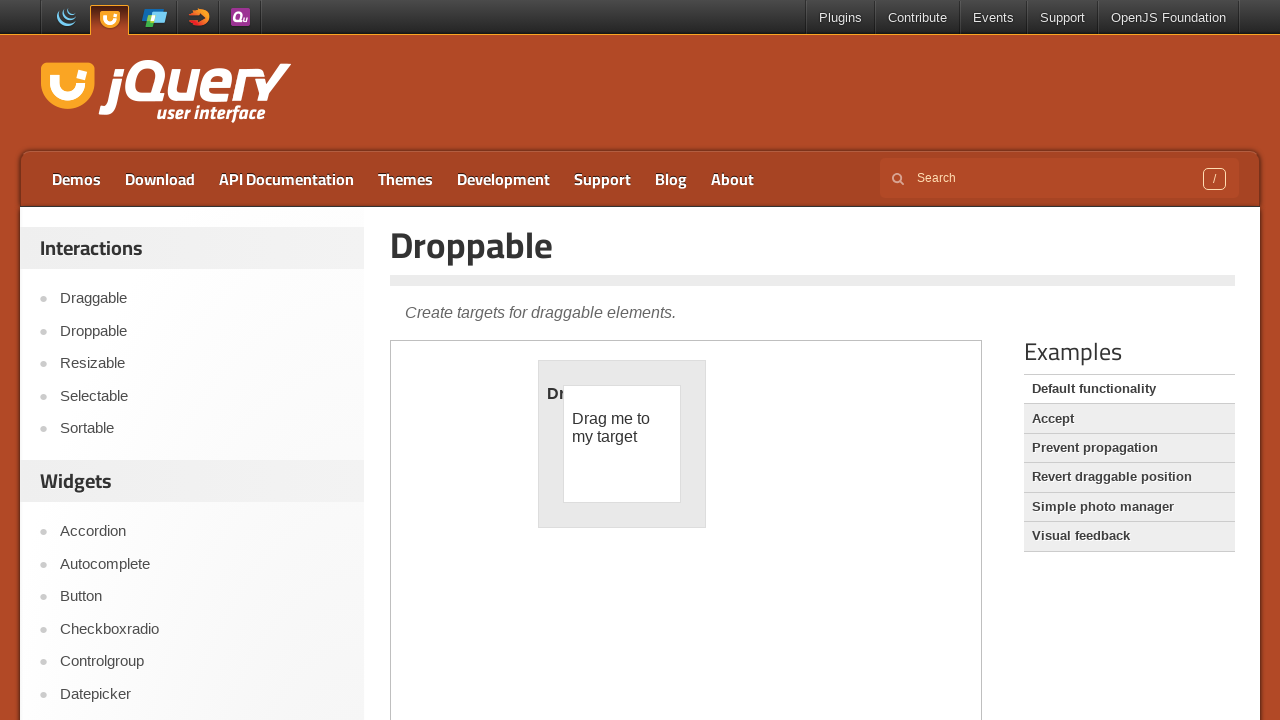

Released mouse button to drop element onto target at (622, 444)
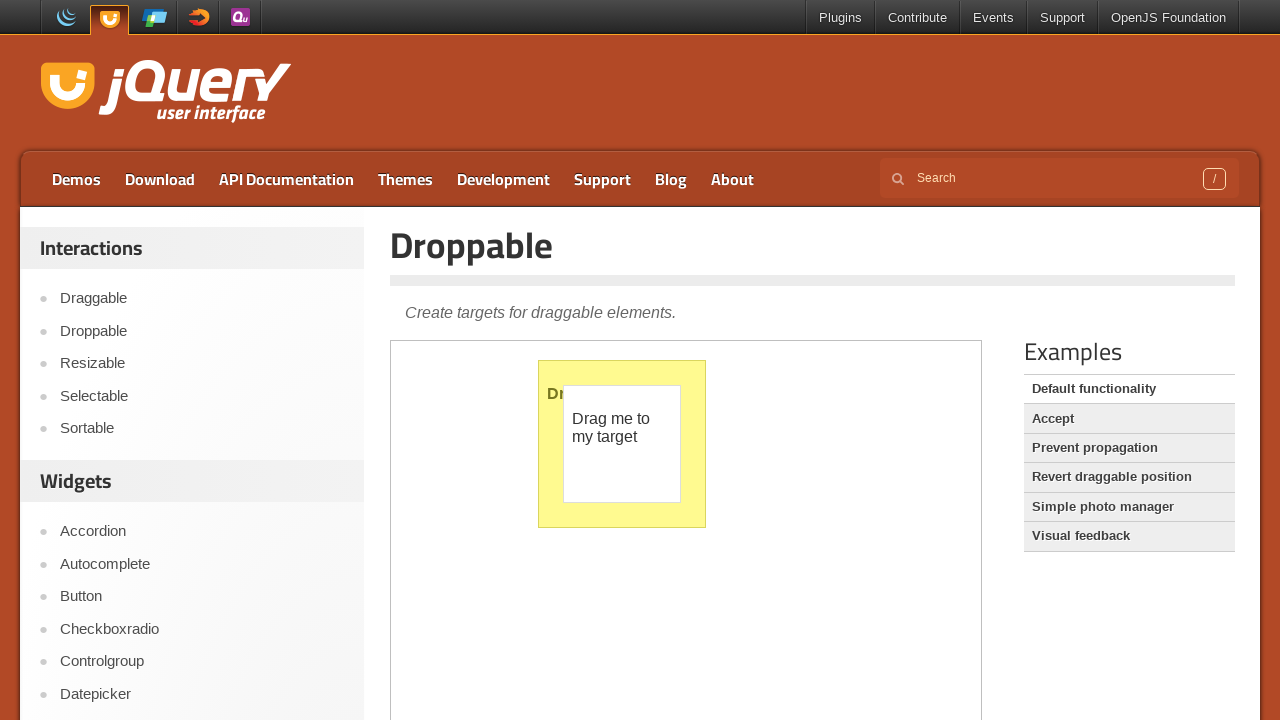

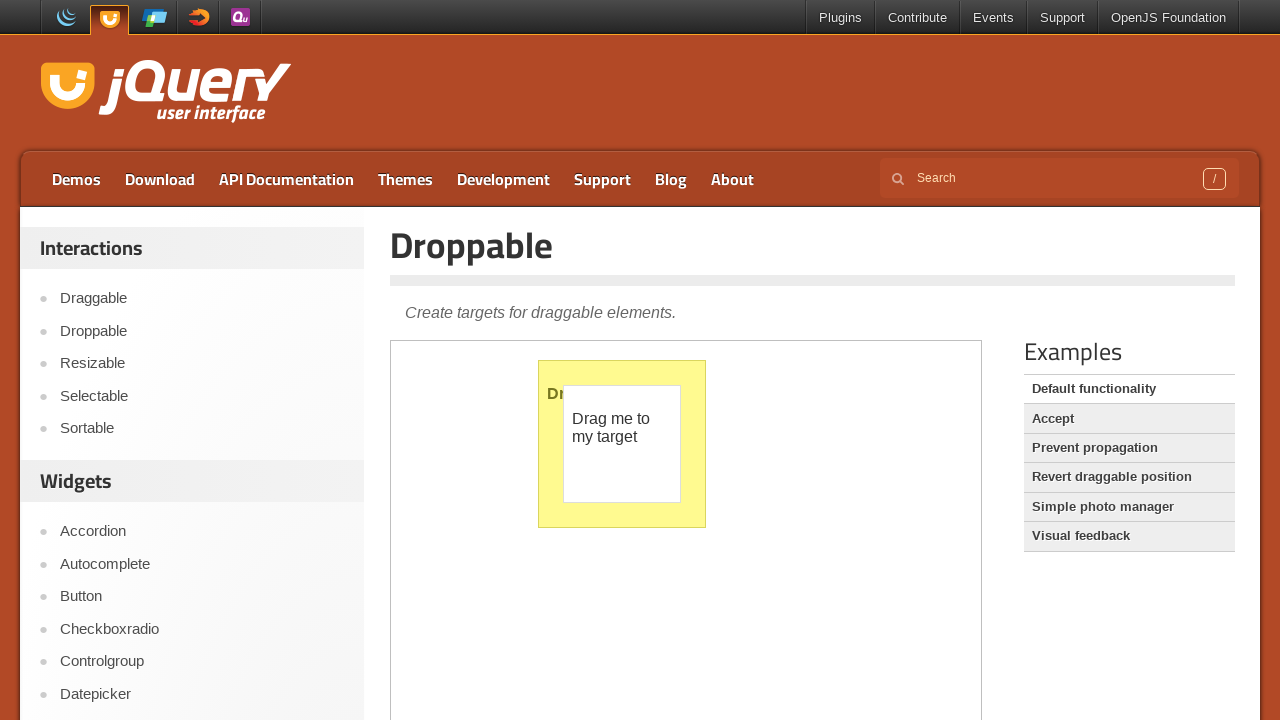